Tests a code editor page by entering text into the editor's textarea field

Starting URL: https://dsportalapp.herokuapp.com/tryEditor

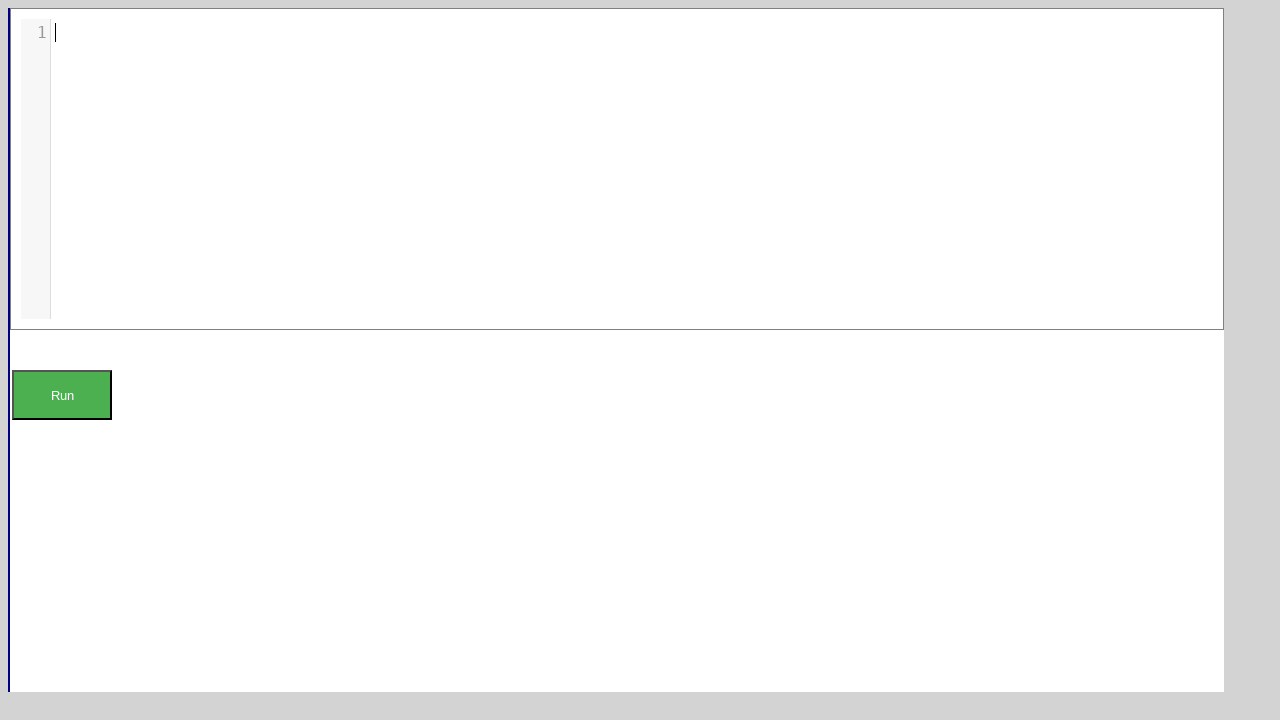

Waited for code editor textarea to be visible
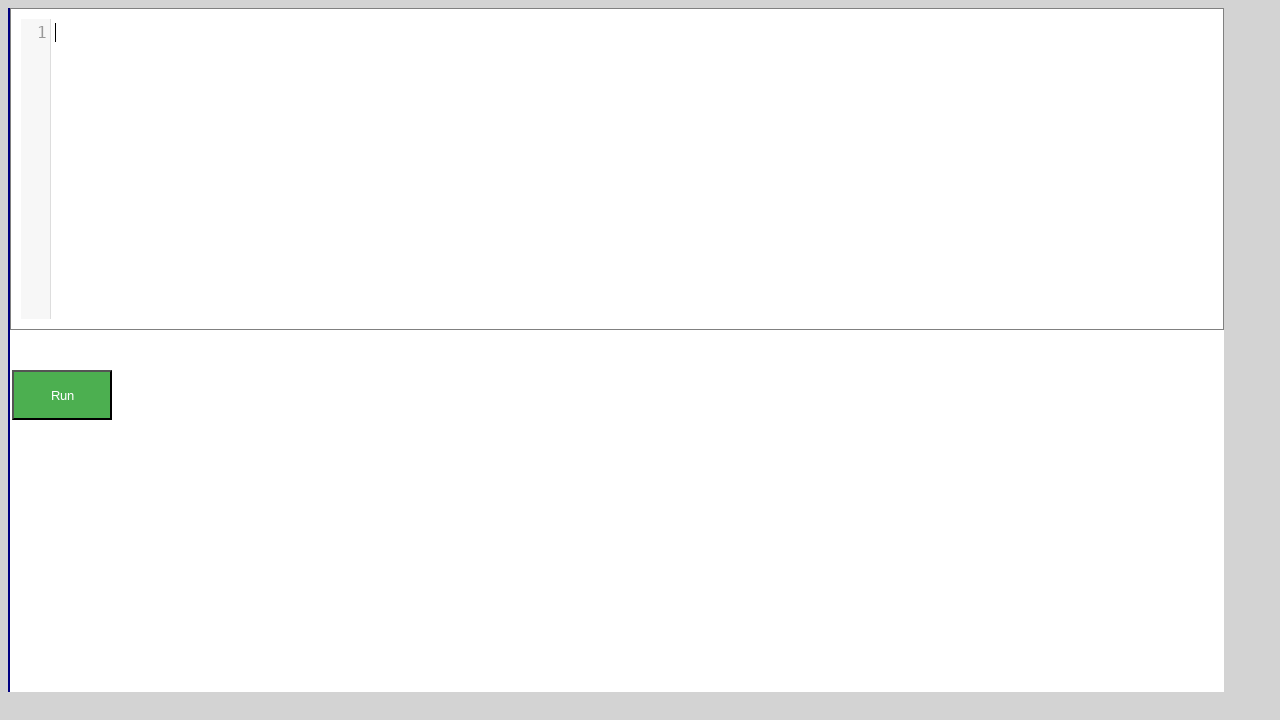

Filled code editor textarea with 'sample code snippet' on //form/div/div/div/textarea
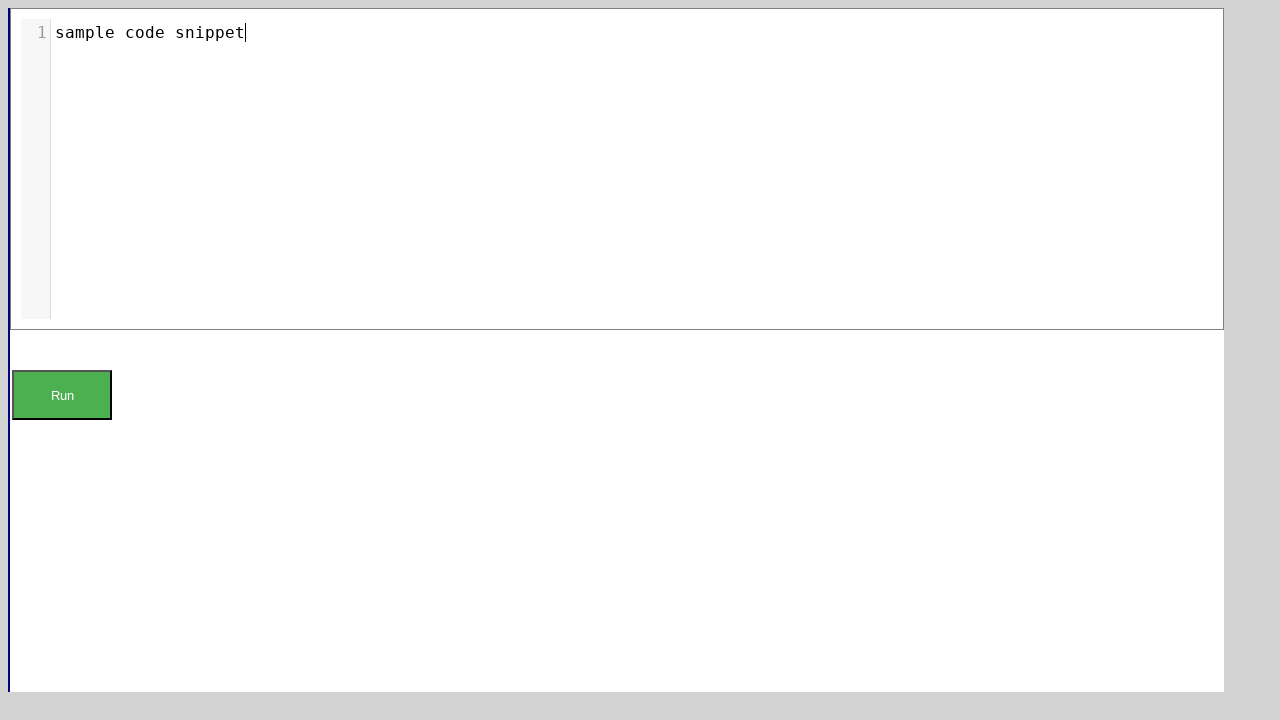

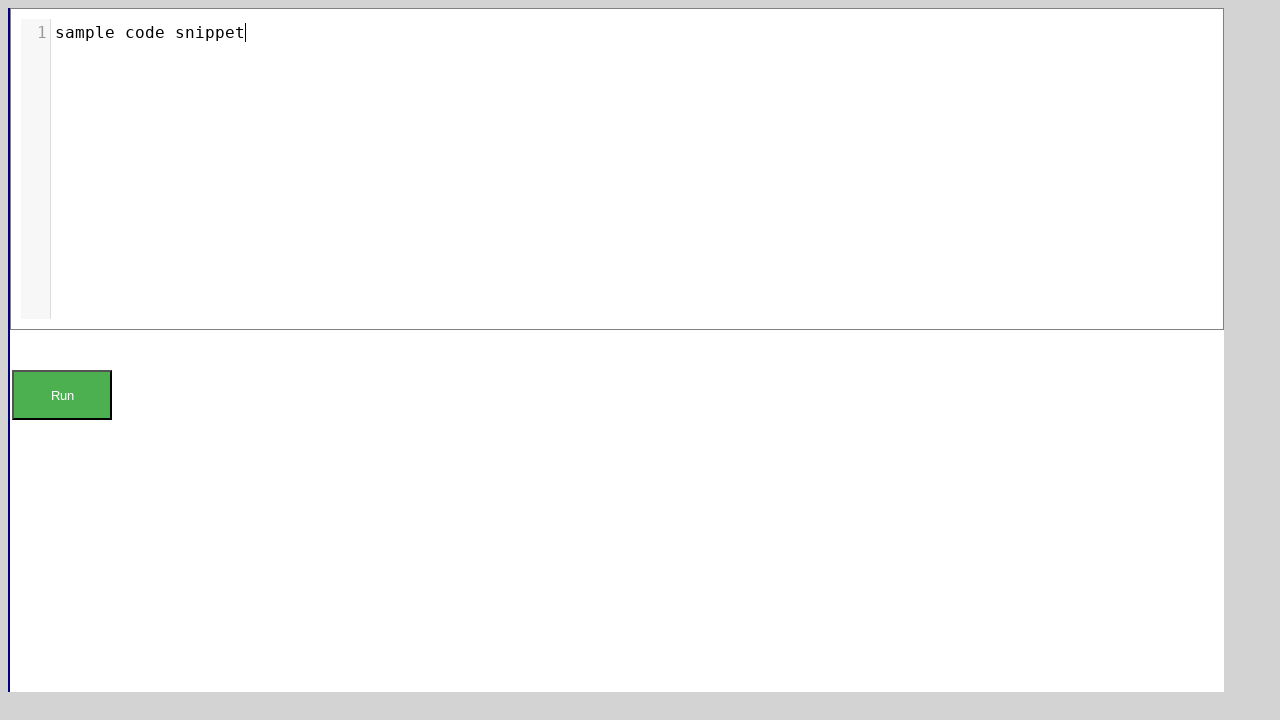